Tests iframe navigation by switching to iframe context and clicking on mentorship link

Starting URL: https://rahulshettyacademy.com/AutomationPractice/

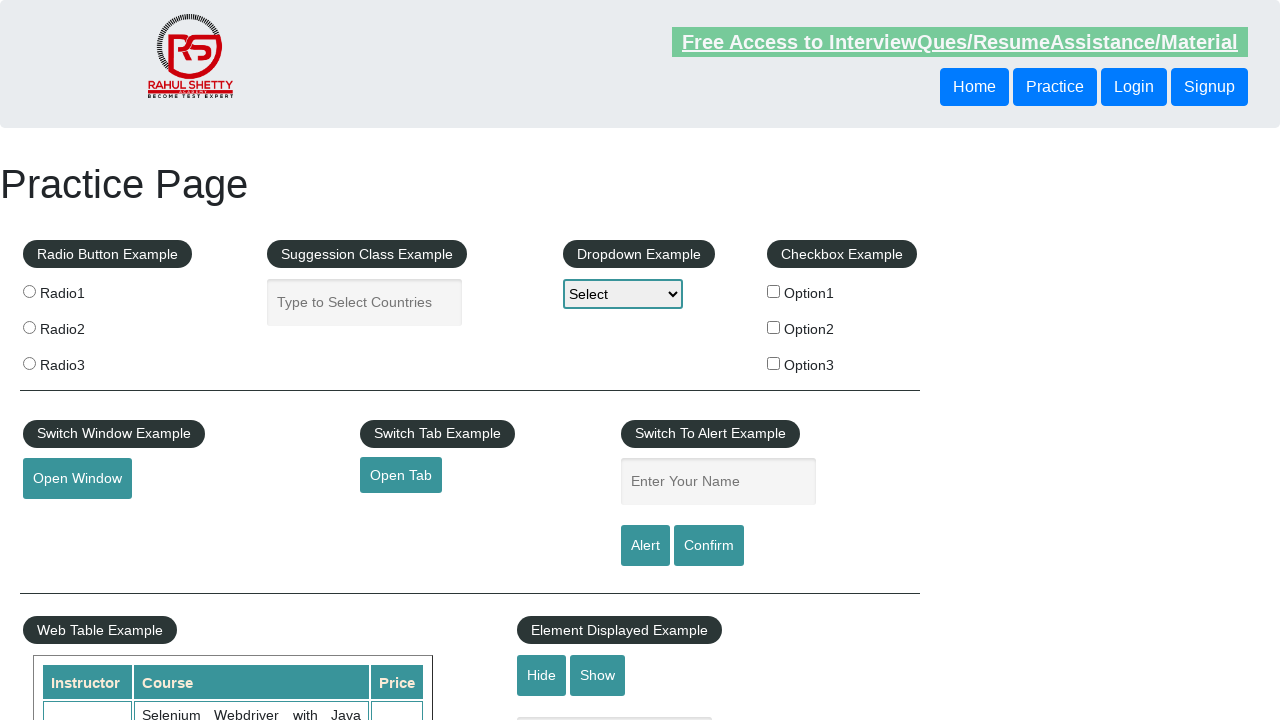

Waited for iframe with id 'courses-iframe' to load
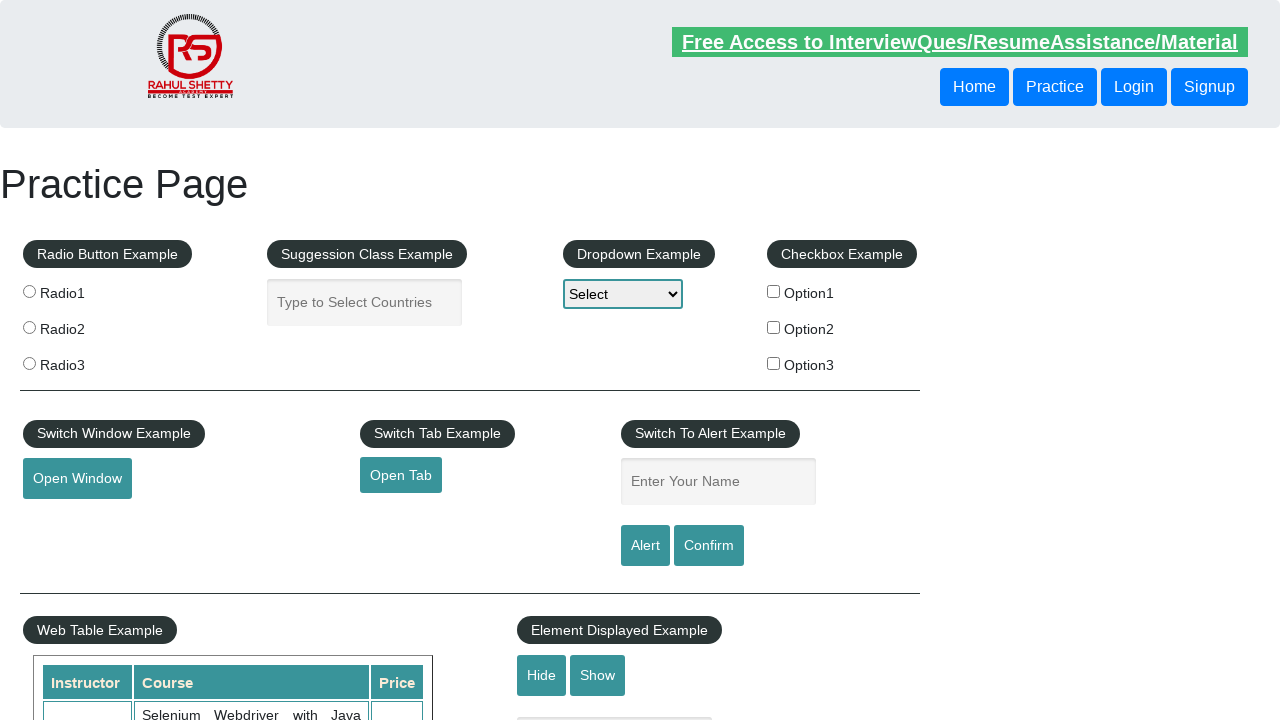

Located iframe context for 'courses-iframe'
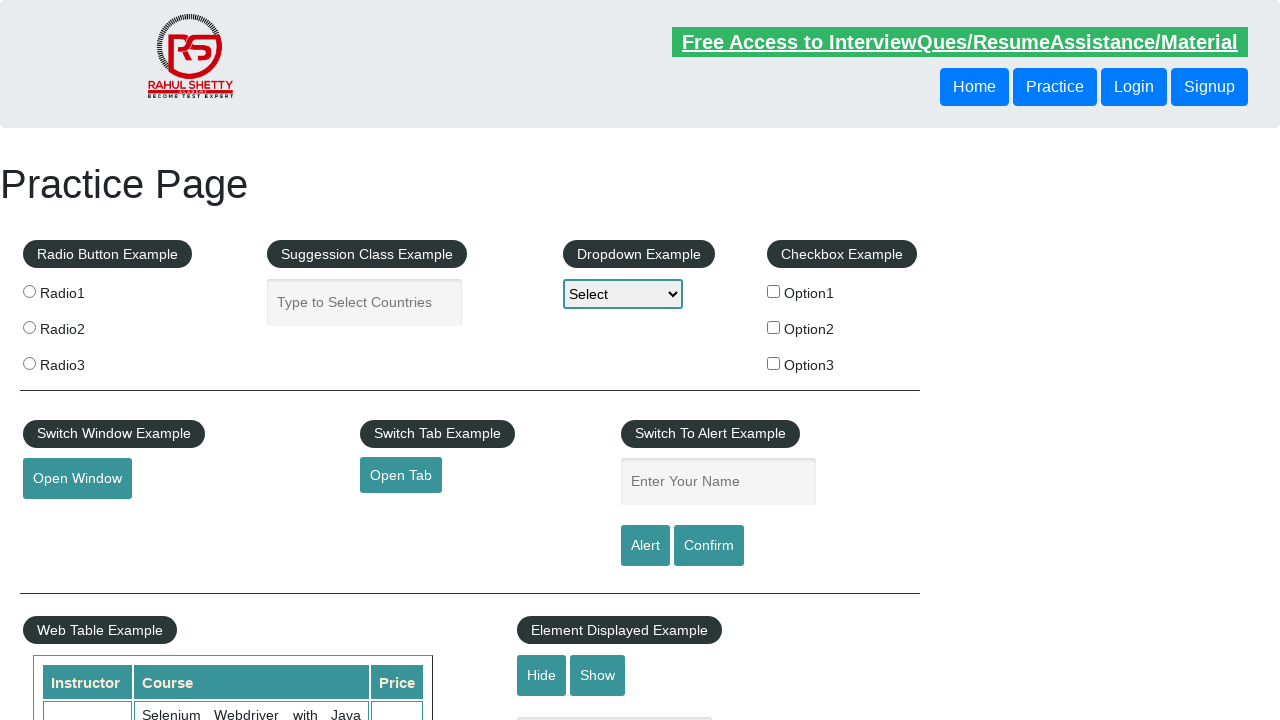

Clicked on mentorship link within iframe at (618, 360) on #courses-iframe >> internal:control=enter-frame >> a[href*='mentorship'] >> nth=
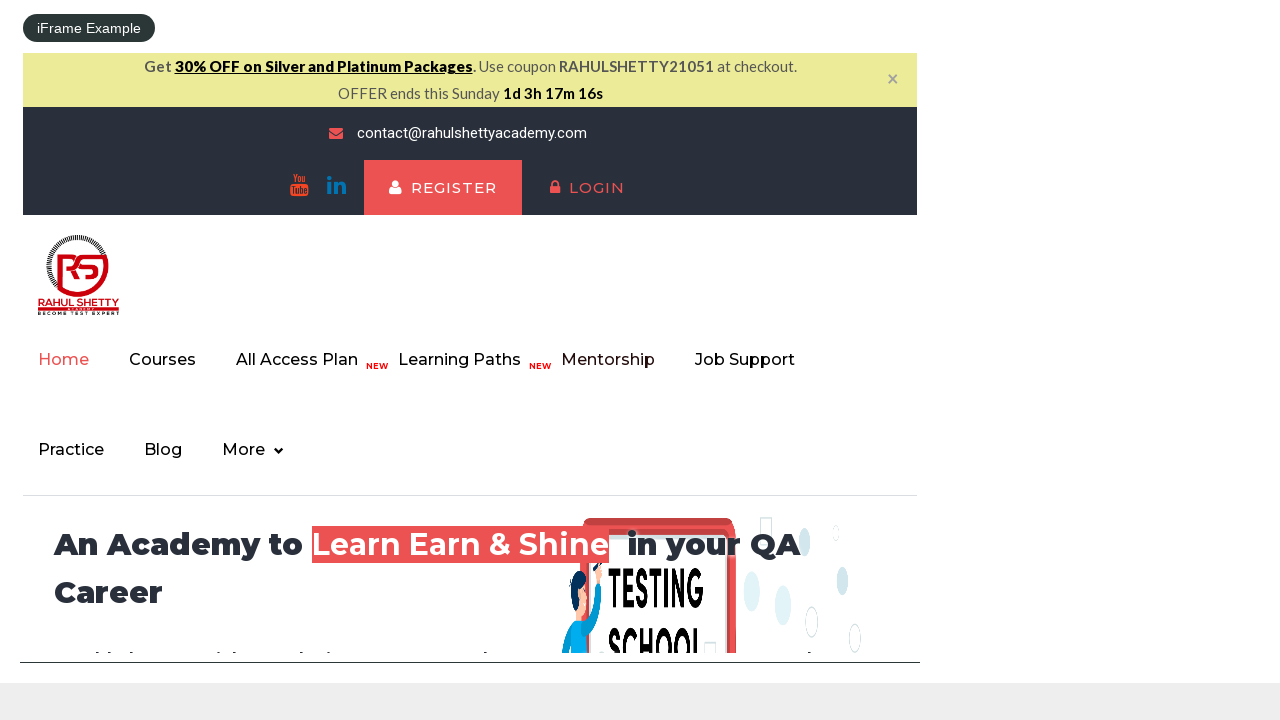

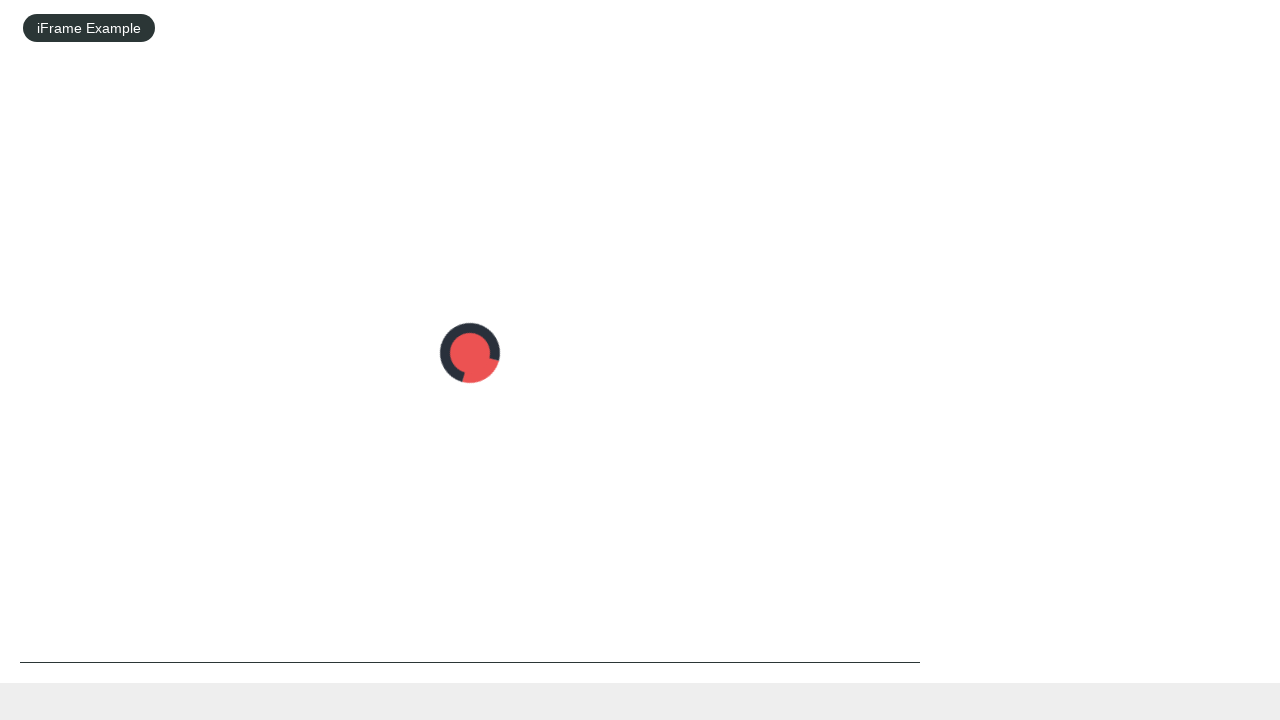